Tests the Add/Remove Elements functionality by clicking the Add Element button, verifying the Delete button appears, clicking Delete, and verifying the page heading is still visible.

Starting URL: https://the-internet.herokuapp.com/add_remove_elements/

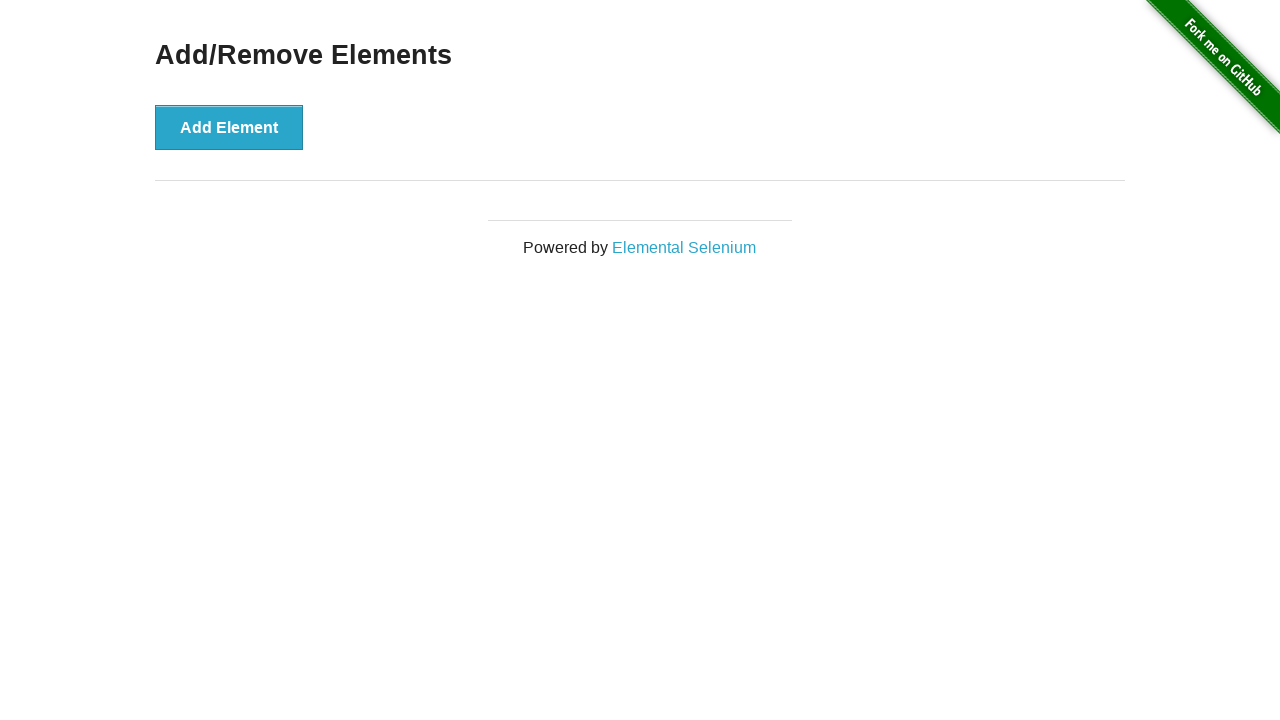

Clicked the 'Add Element' button at (229, 127) on button[onclick='addElement()']
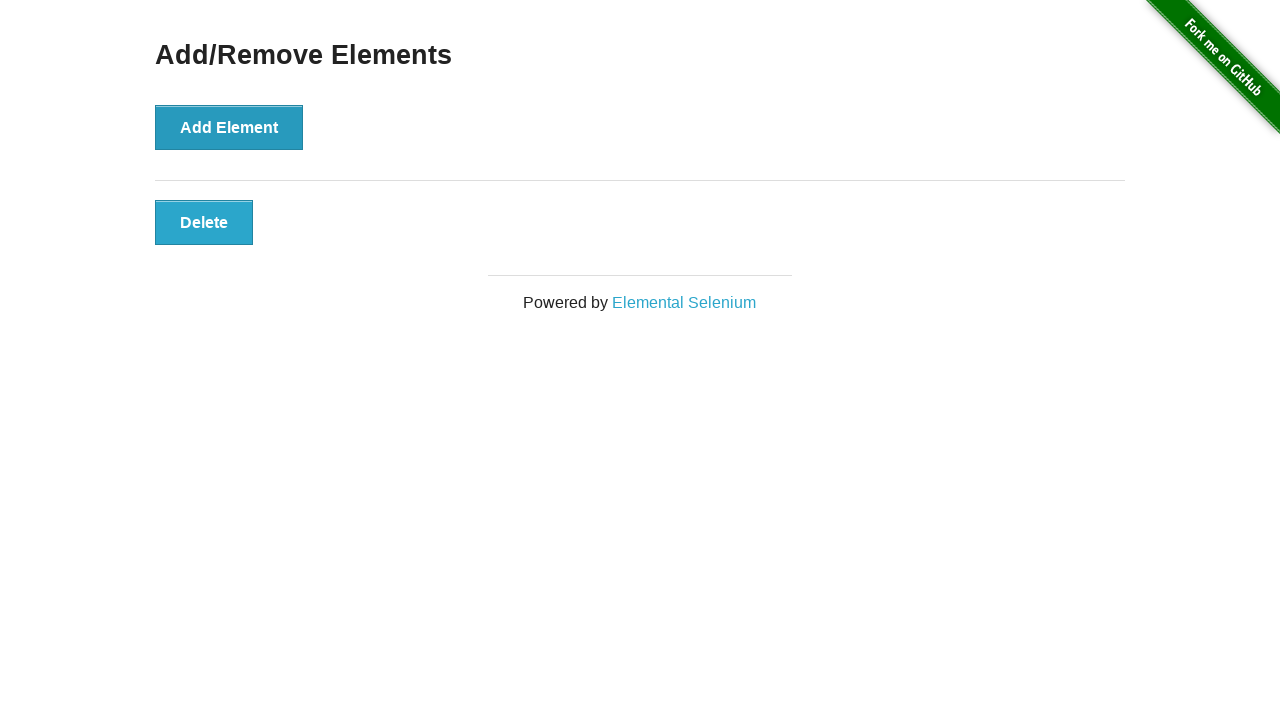

Delete button appeared and is visible
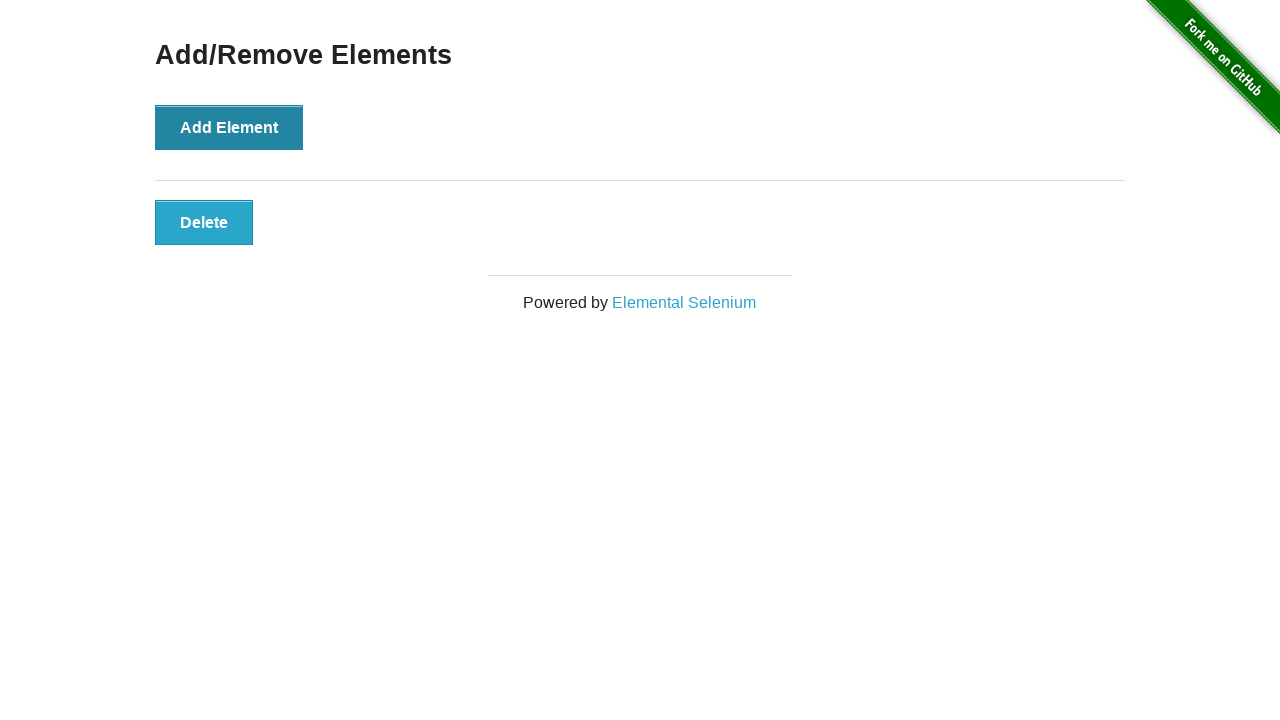

Clicked the Delete button at (204, 222) on button[onclick='deleteElement()']
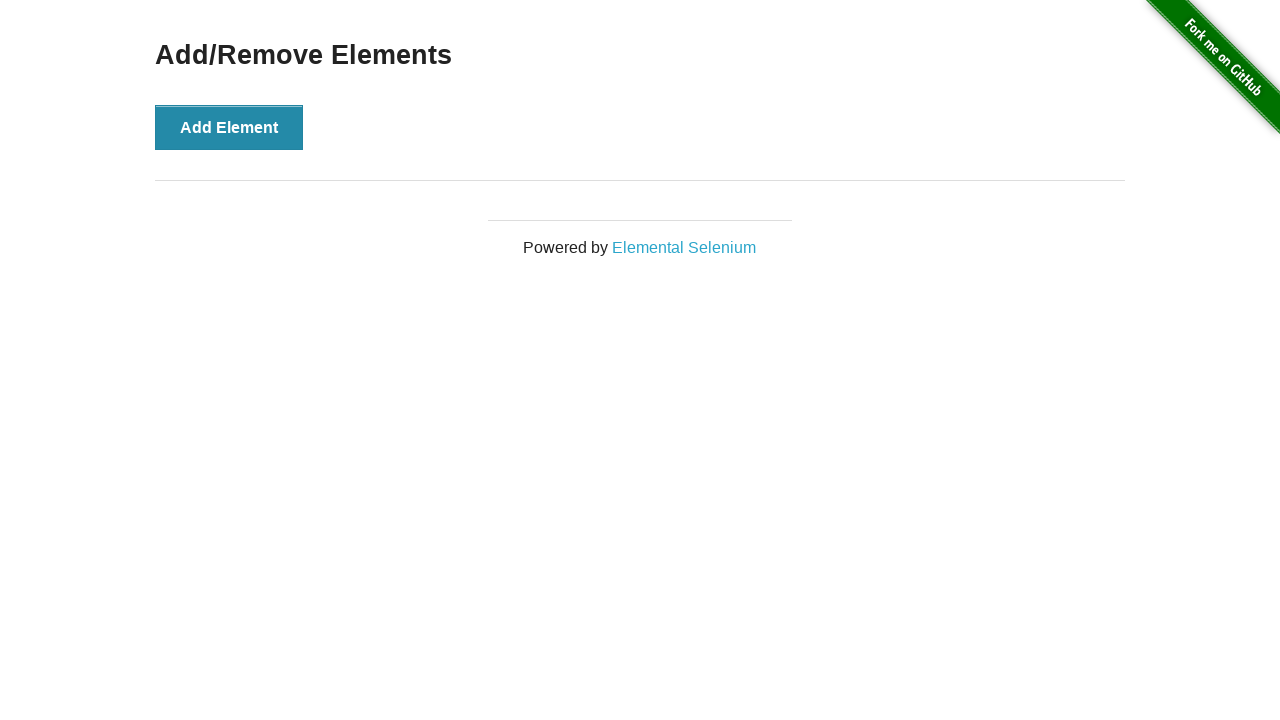

Verified 'Add/Remove Elements' heading is still visible after deletion
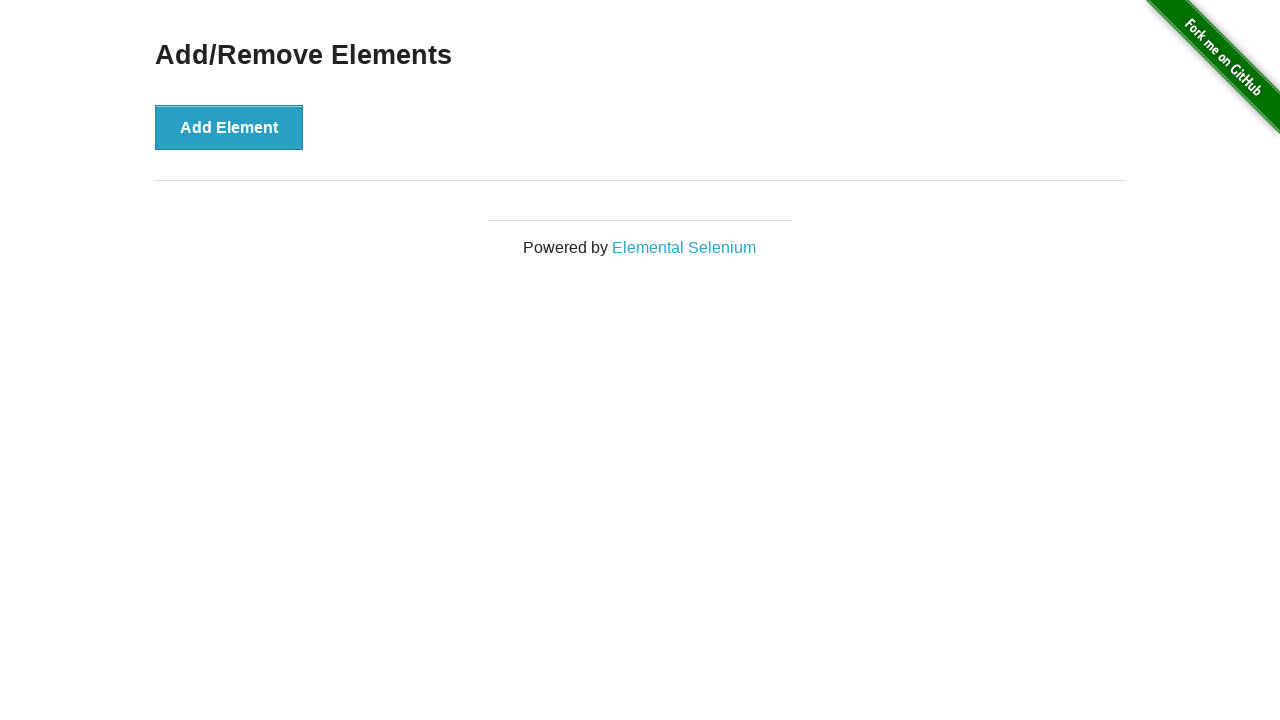

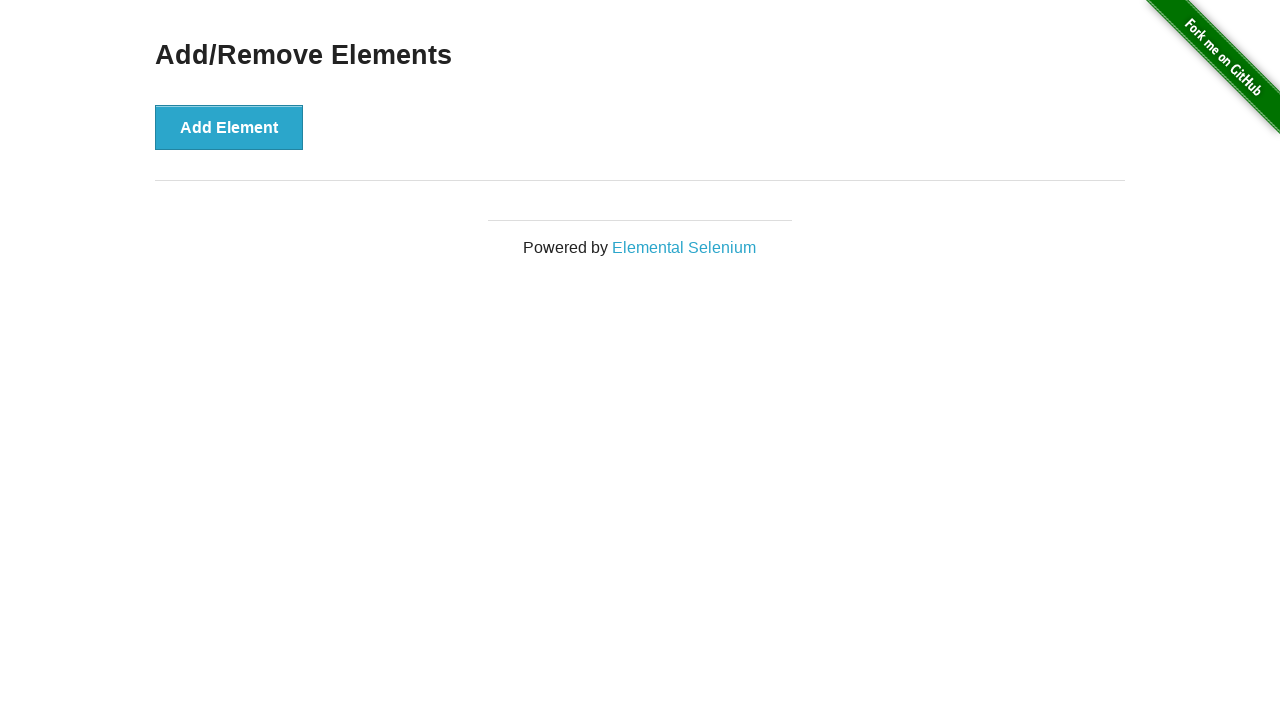